Tests the Pricing page in portrait mobile view by scrolling through the page

Starting URL: https://six-20.com/pricing

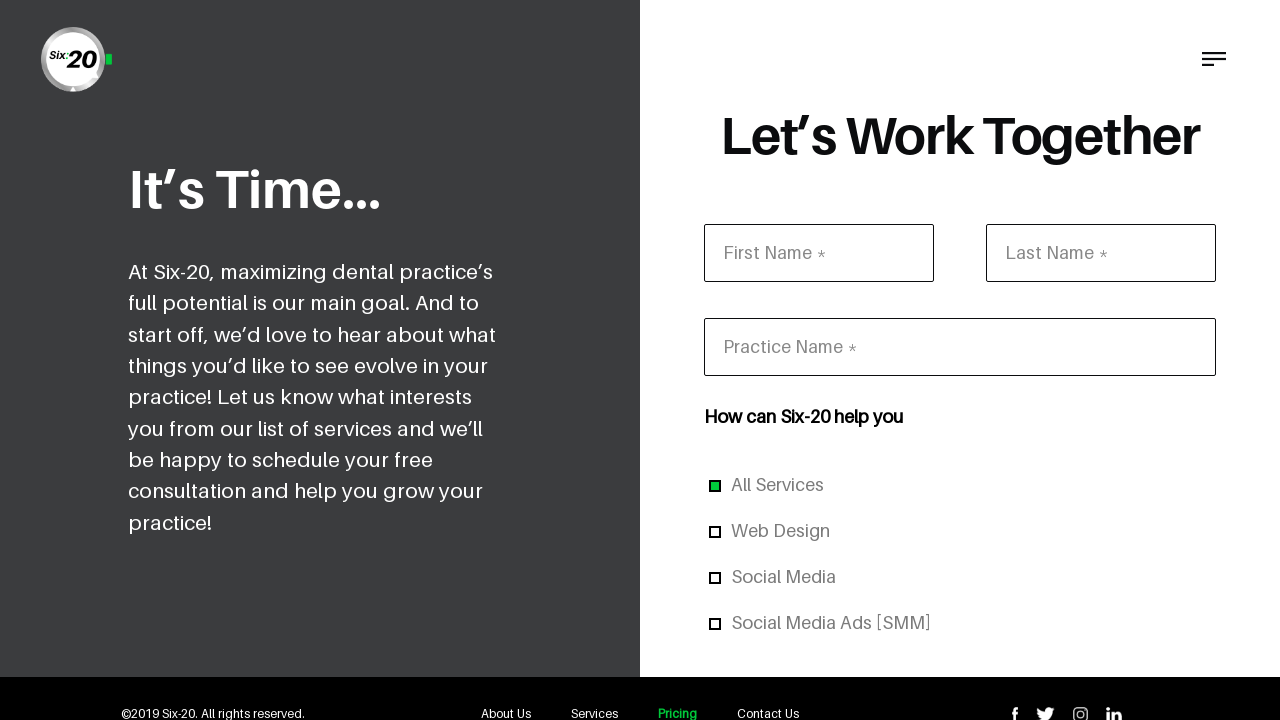

Scrolled to 500px to view pricing section
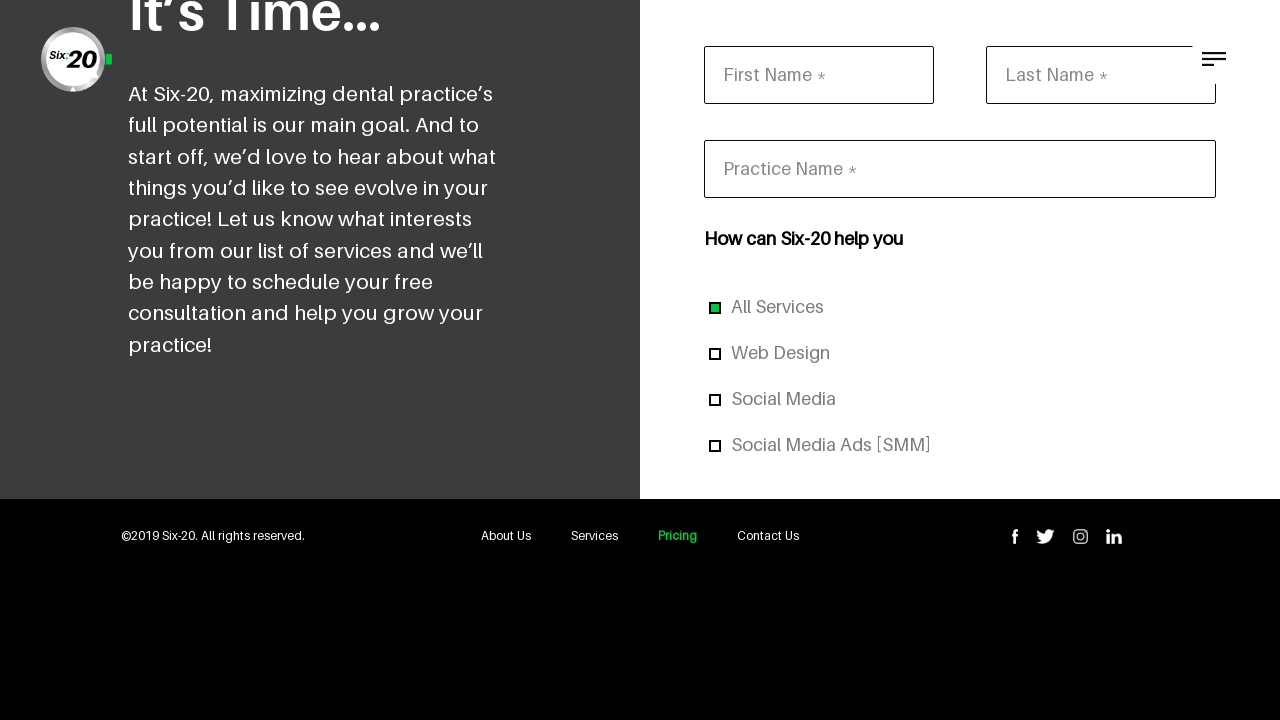

Scrolled to bottom of Pricing page
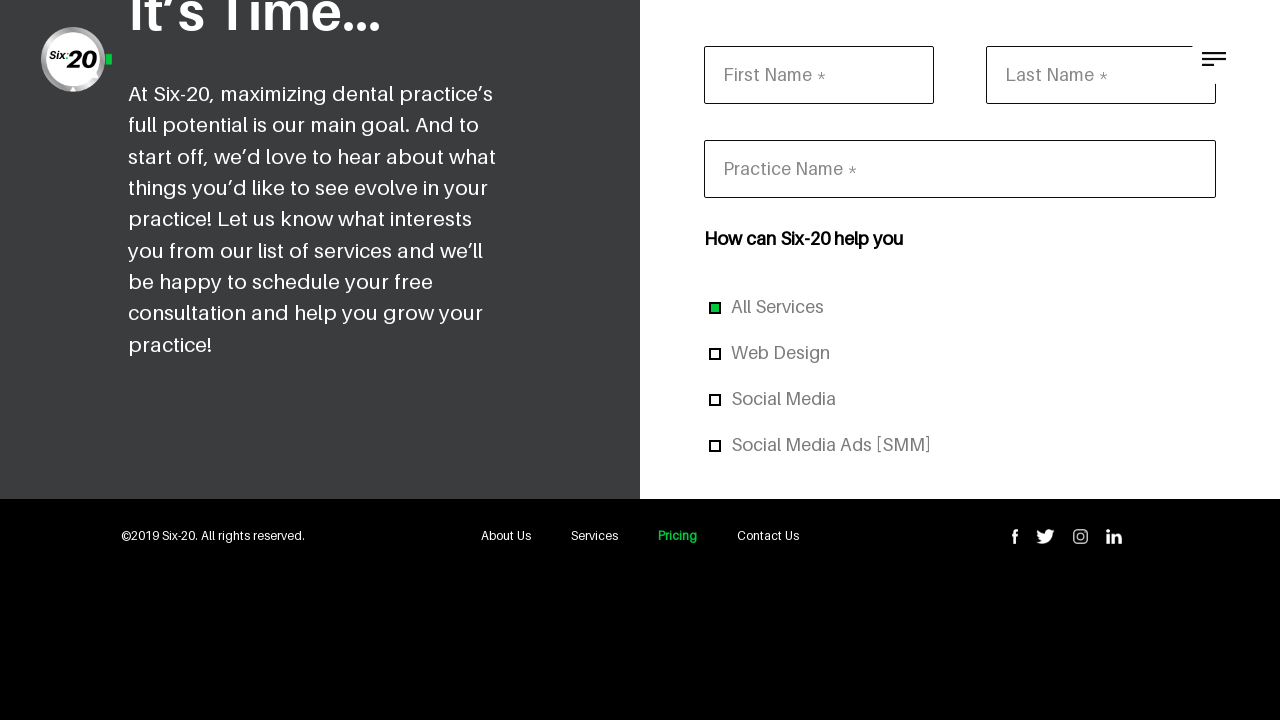

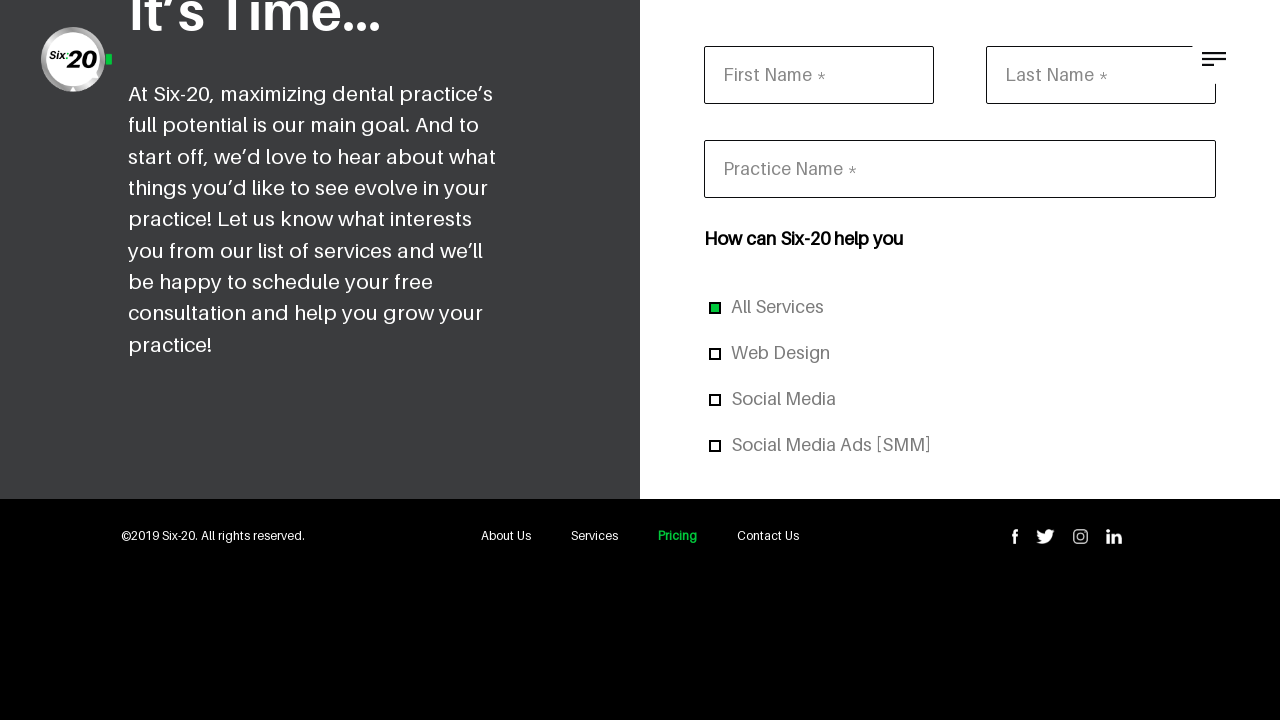